Tests registration form submission by filling first name, last name, and email fields, then verifying successful registration message is displayed

Starting URL: http://suninjuly.github.io/registration1.html

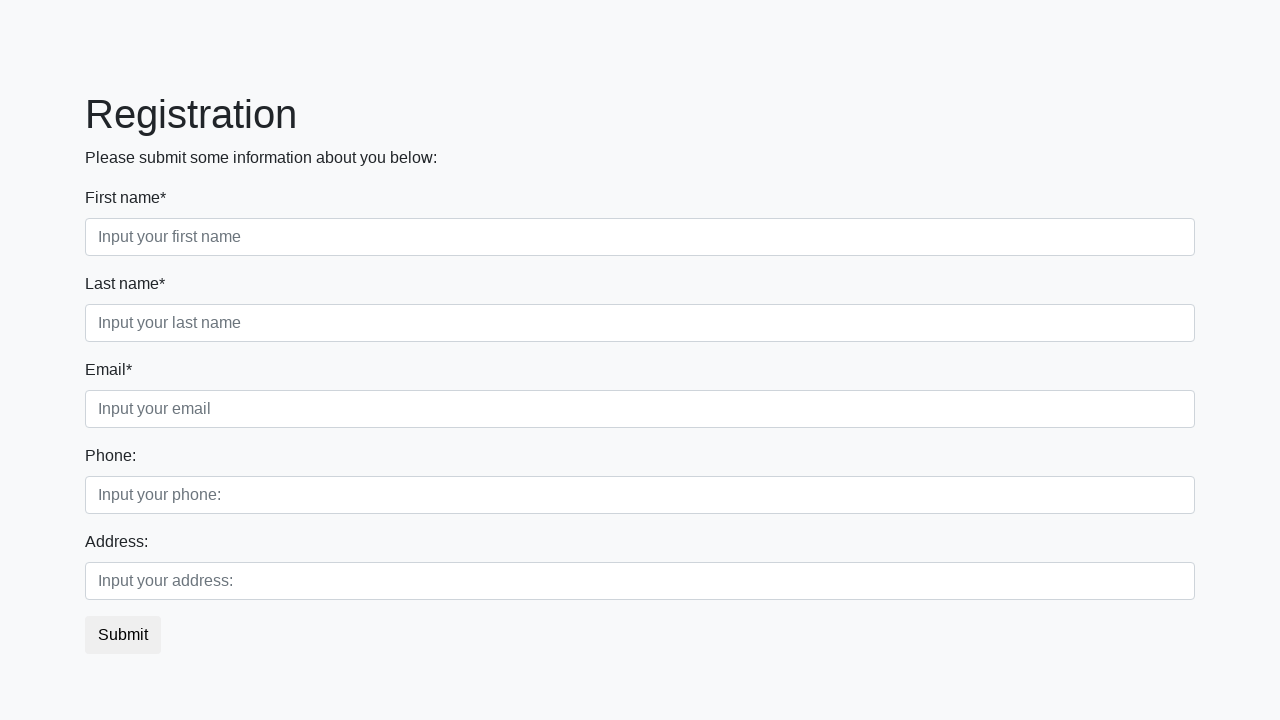

Navigated to registration form page
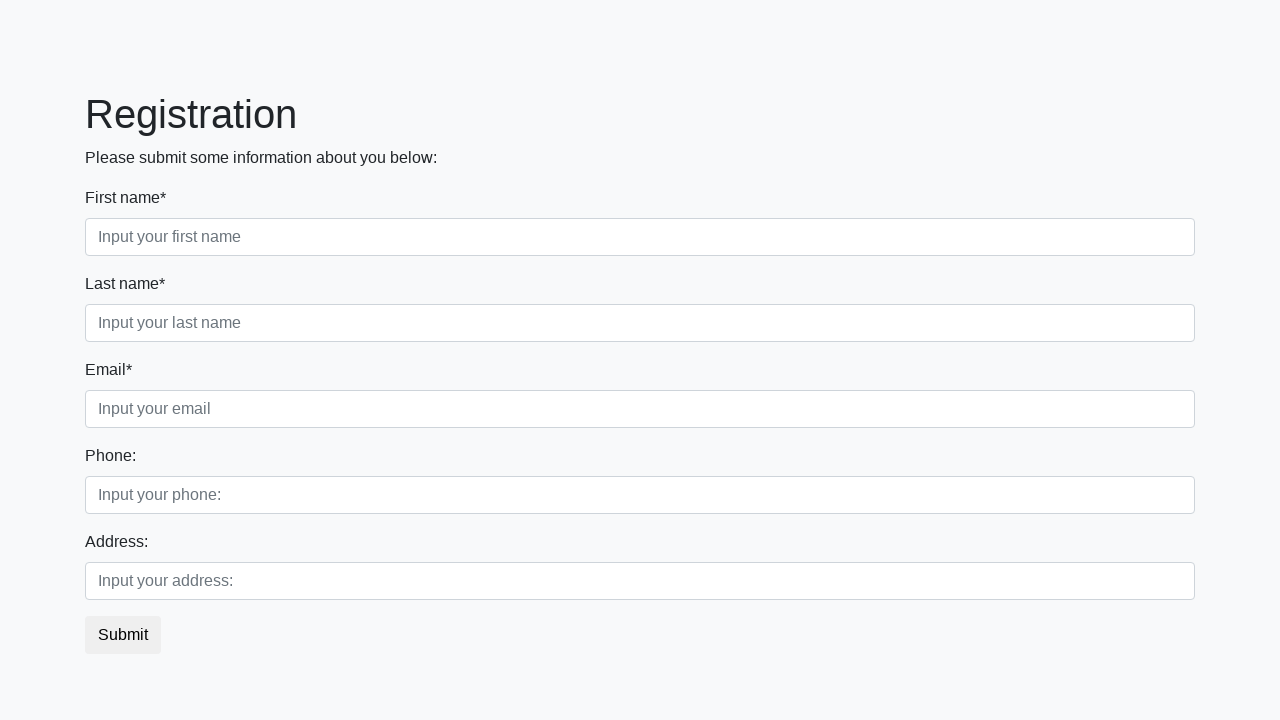

Filled first name field with 'John' on input[placeholder='Input your first name']
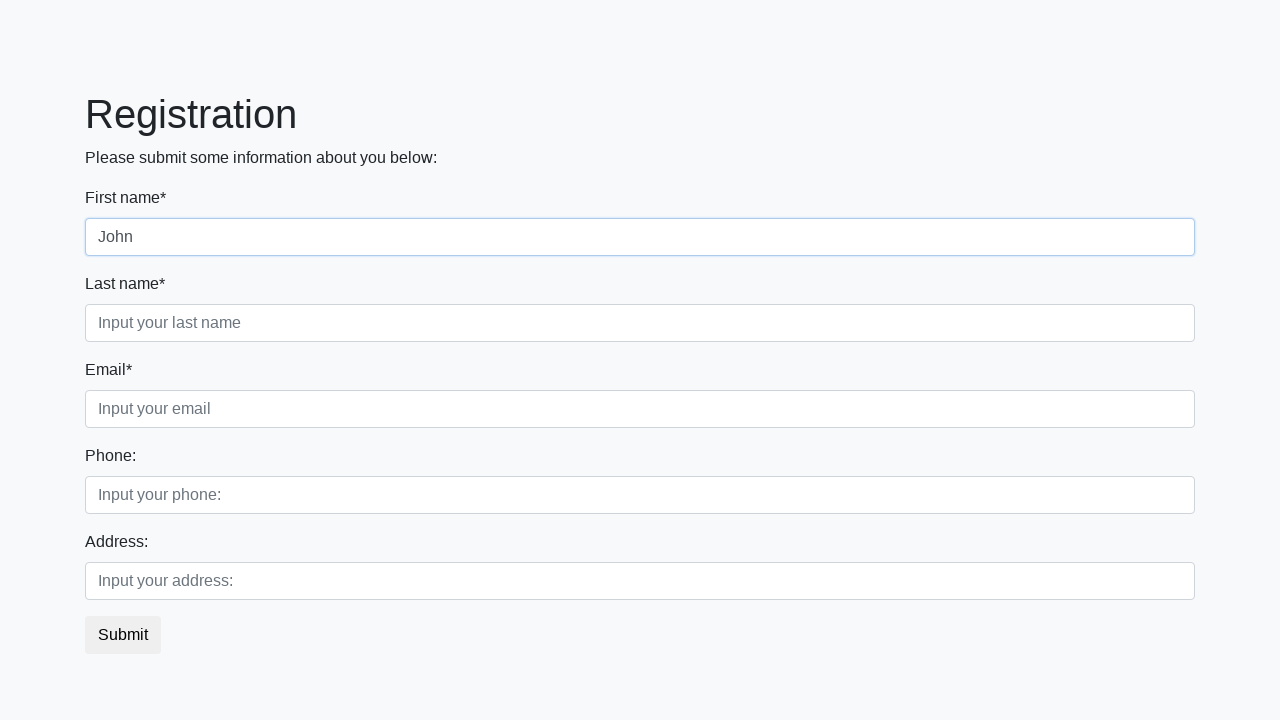

Filled last name field with 'Smith' on input[placeholder='Input your last name']
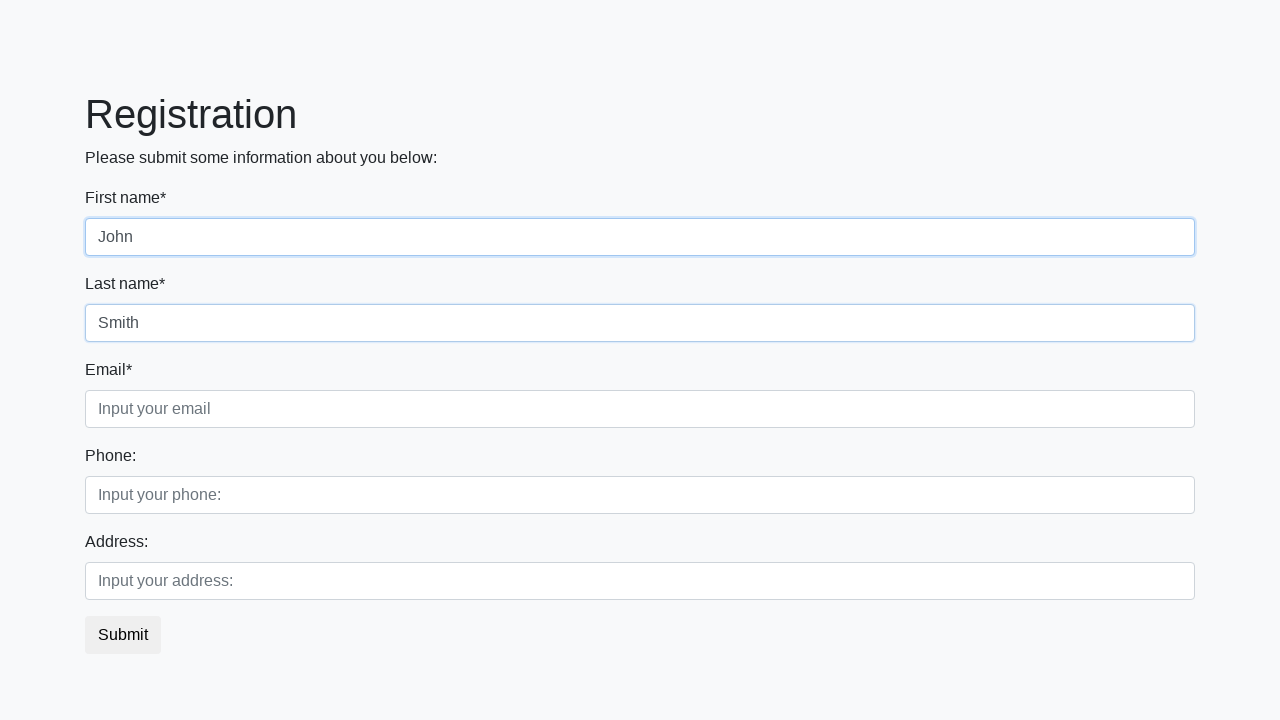

Filled email field with 'john.smith@example.com' on input[placeholder='Input your email']
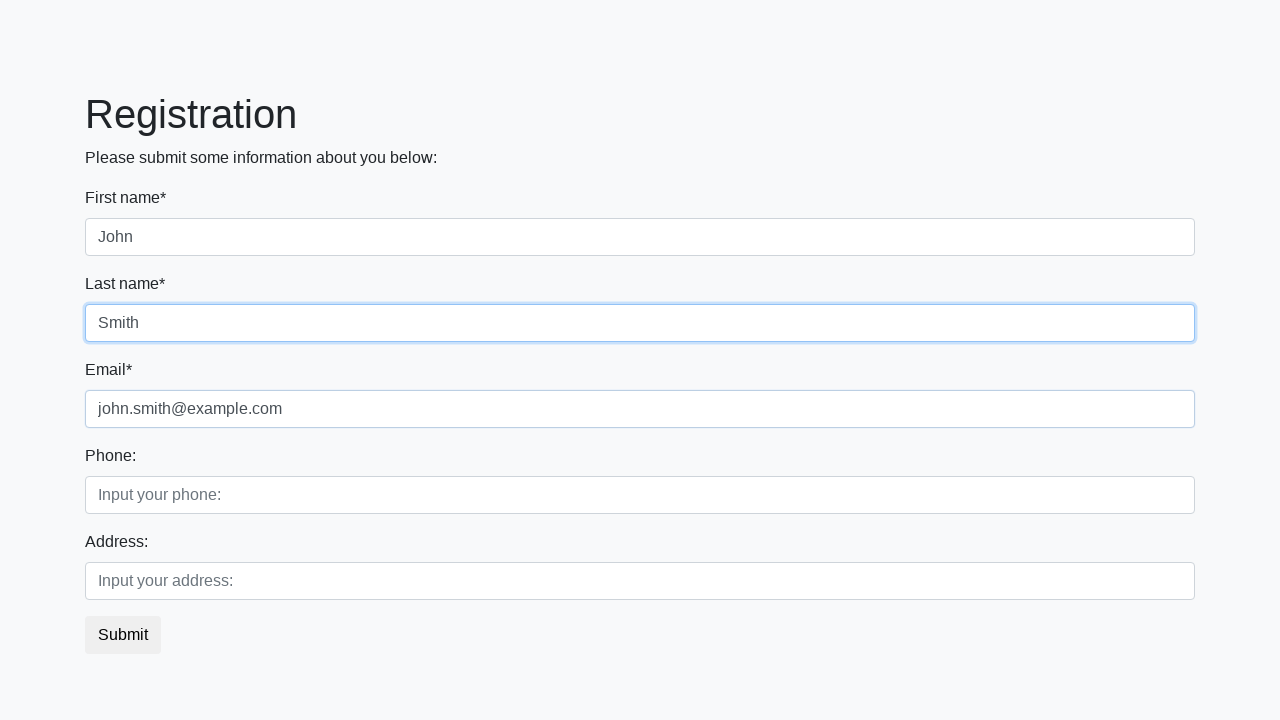

Clicked submit button to register at (123, 635) on button.btn
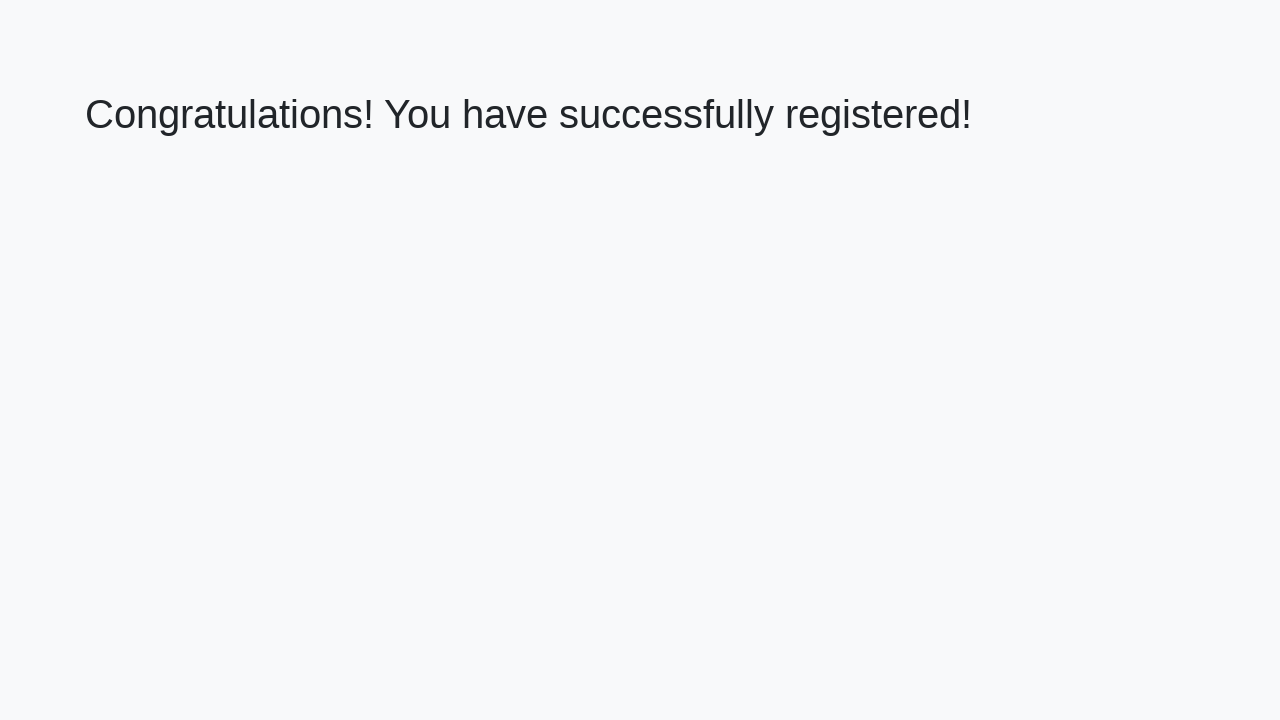

Success message heading loaded
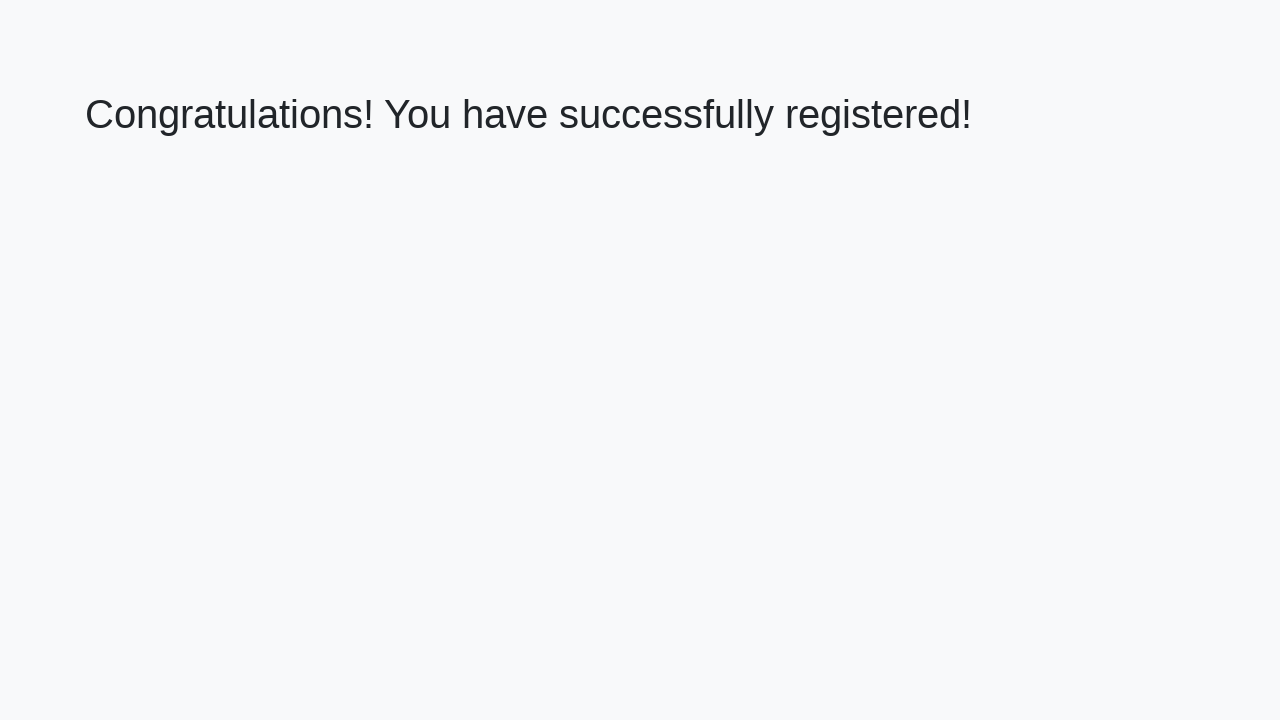

Retrieved welcome text: 'Congratulations! You have successfully registered!'
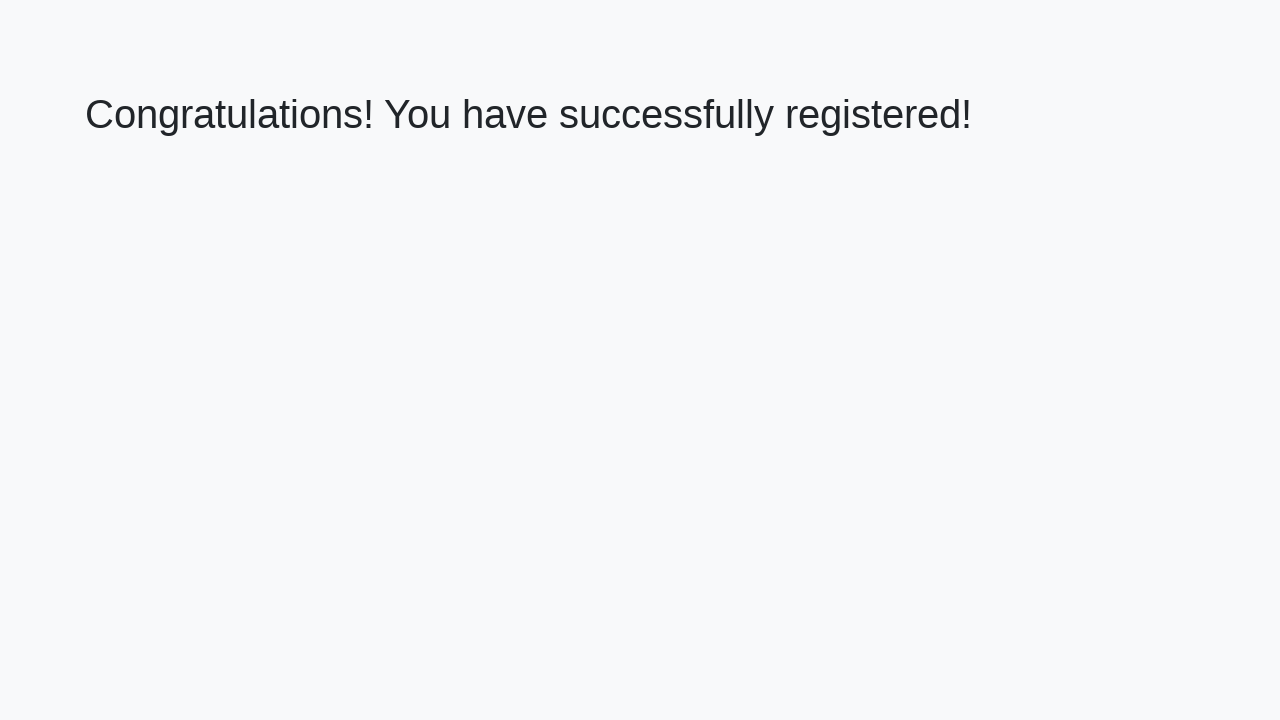

Verified successful registration message
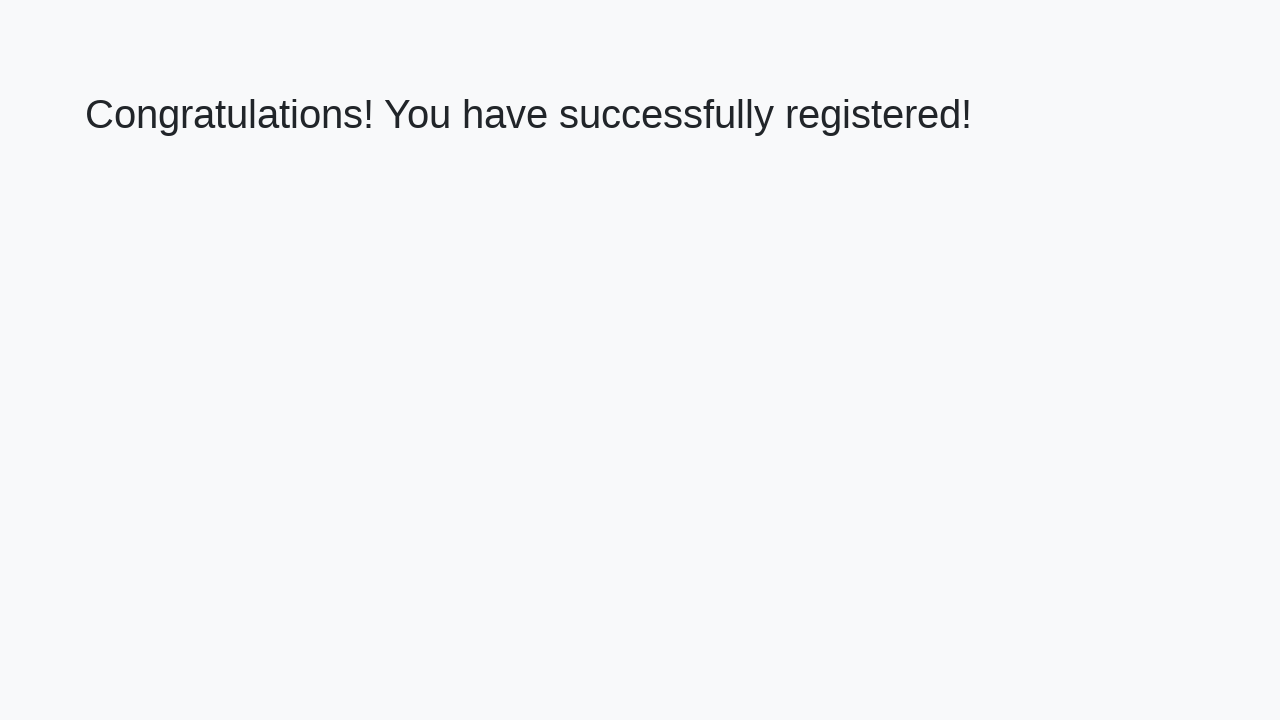

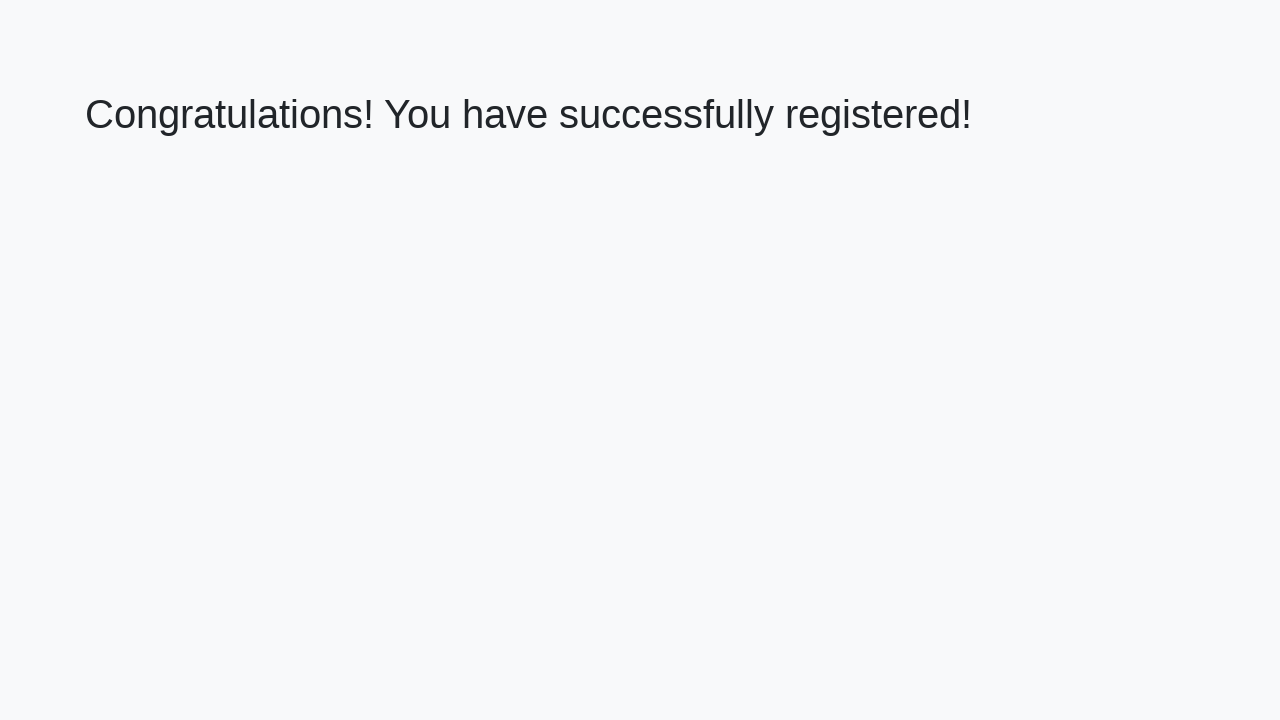